Tests clicking on a simple link element on the DemoQA links page

Starting URL: https://demoqa.com/links

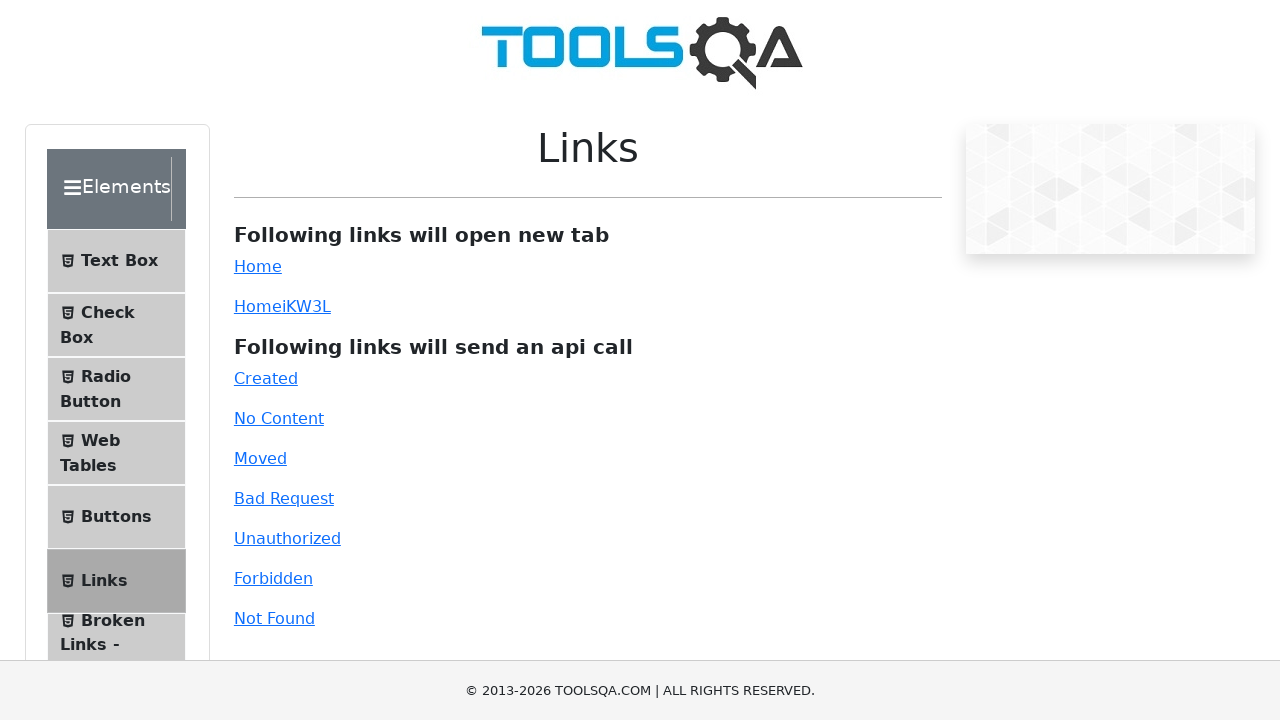

Navigated to DemoQA links page
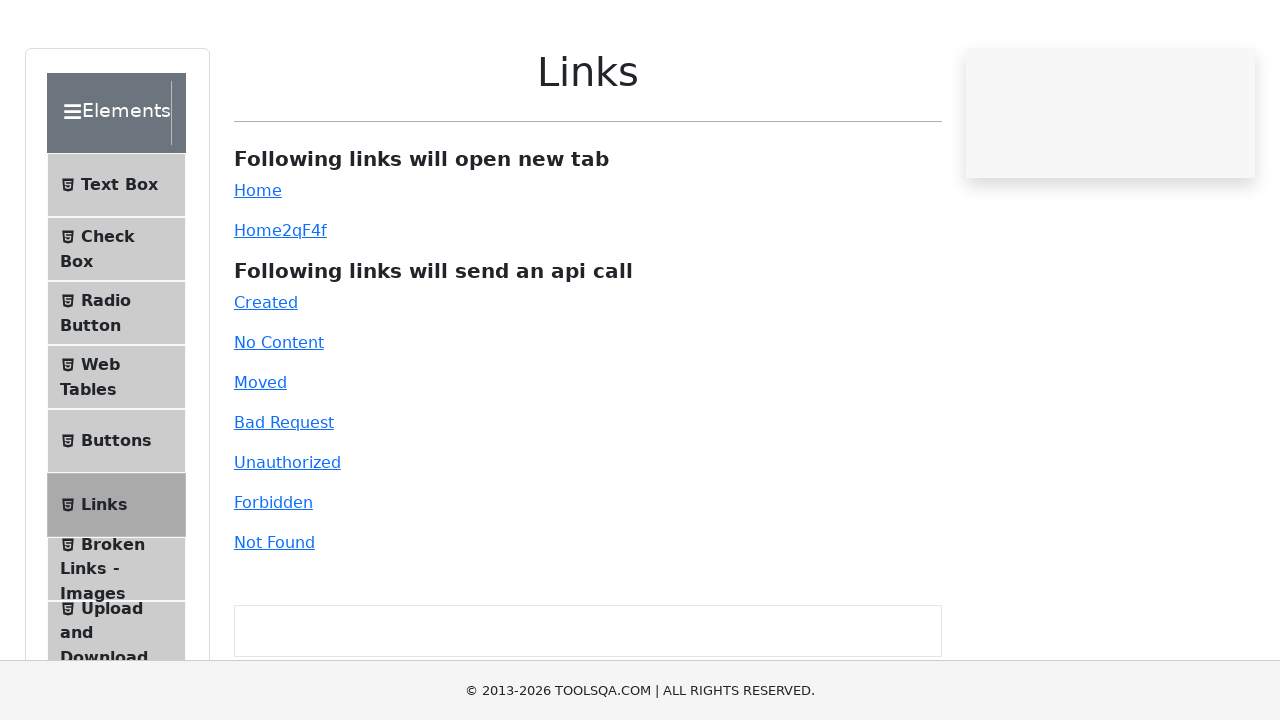

Clicked on the simple link element at (258, 266) on #simpleLink
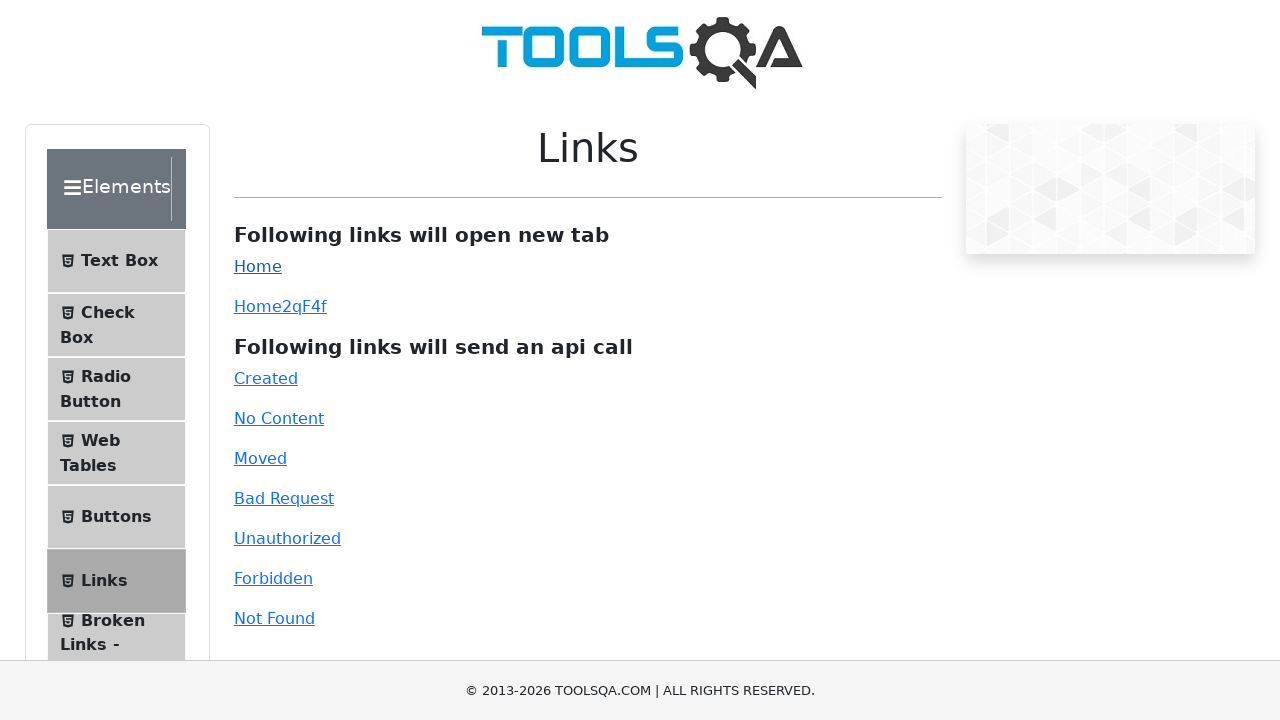

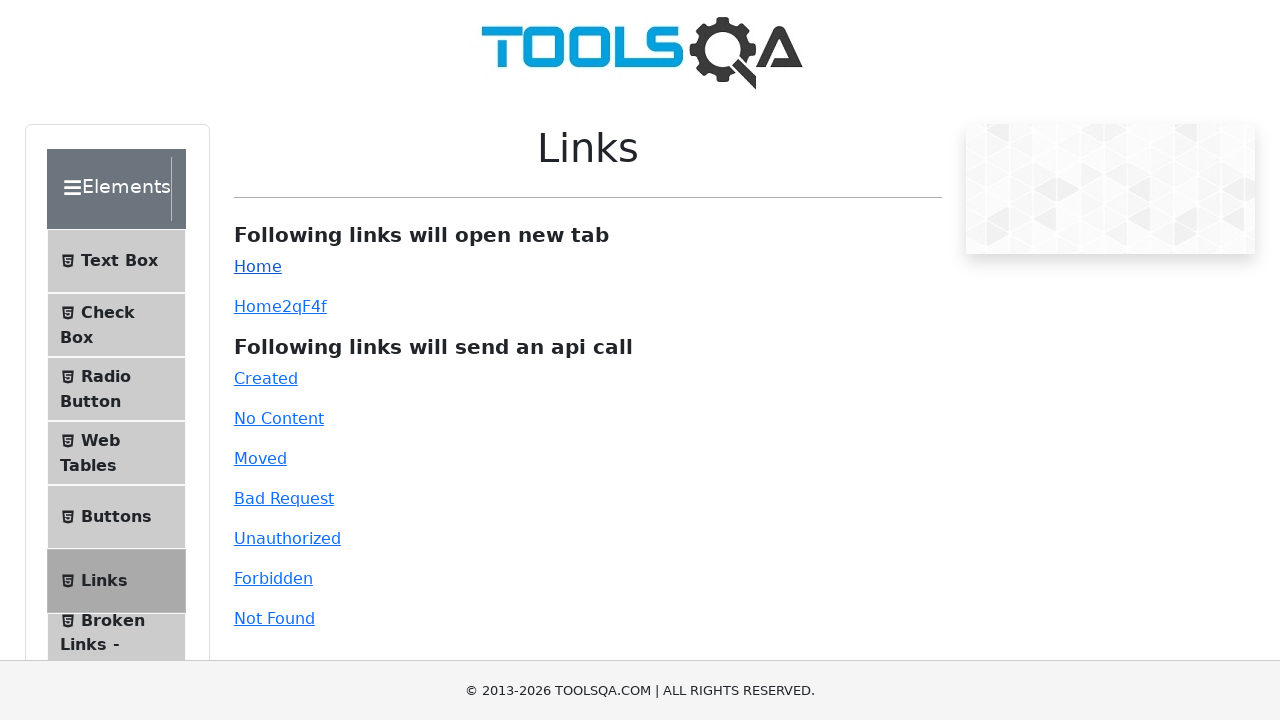